Tests form interaction by filling a name field, waiting for the submit button to be clickable, and then clicking it

Starting URL: http://only-testing-blog.blogspot.in/2013/11/new-test.html

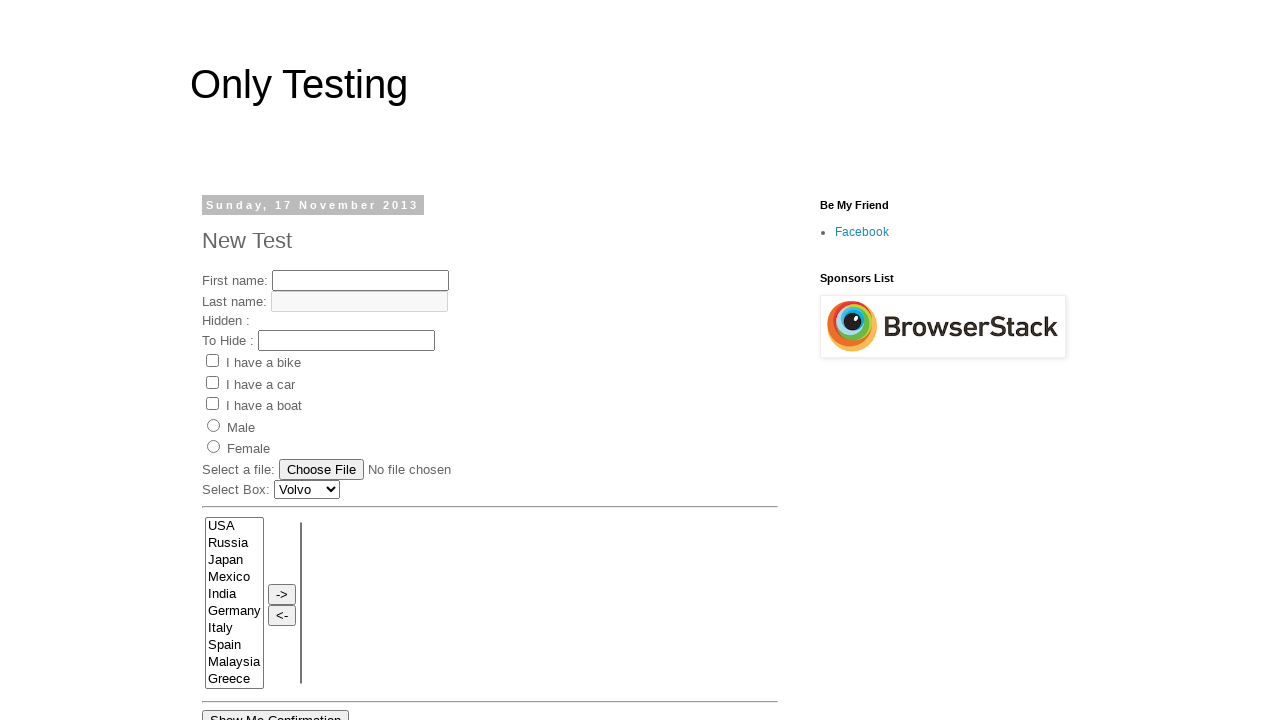

Filled name field with 'My Name' on input[name='fname']
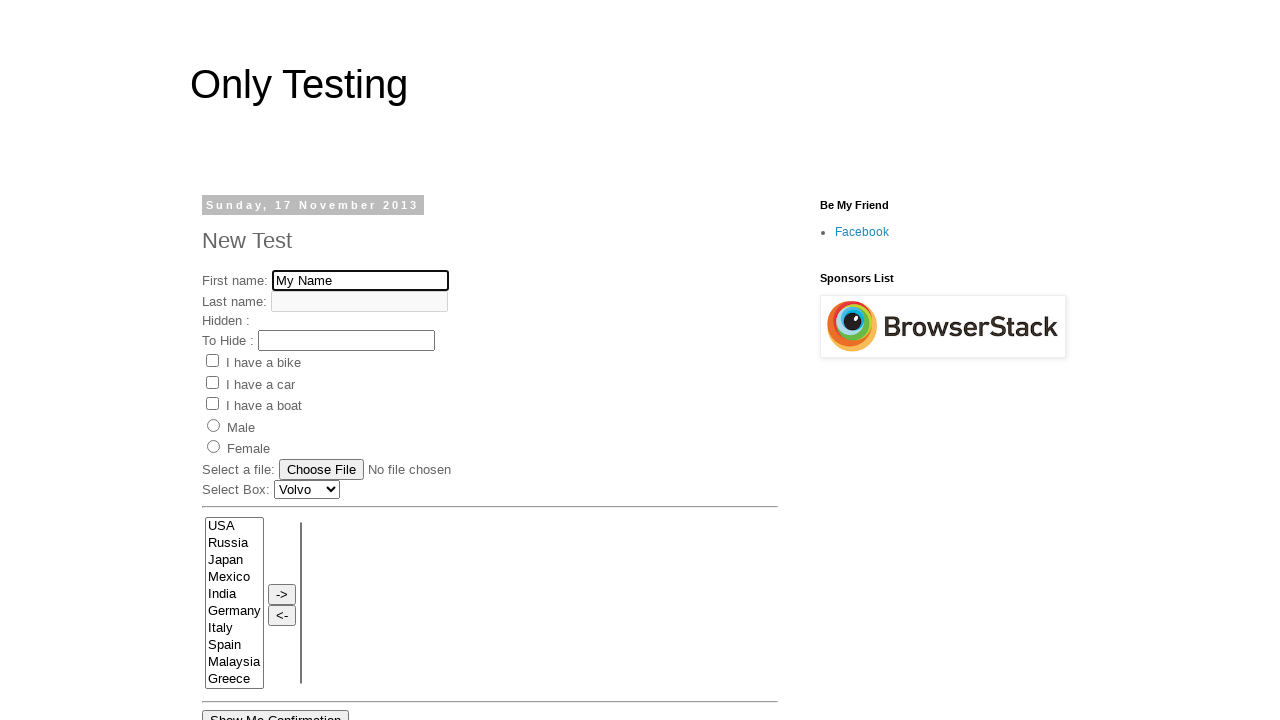

Submit button is now visible and clickable
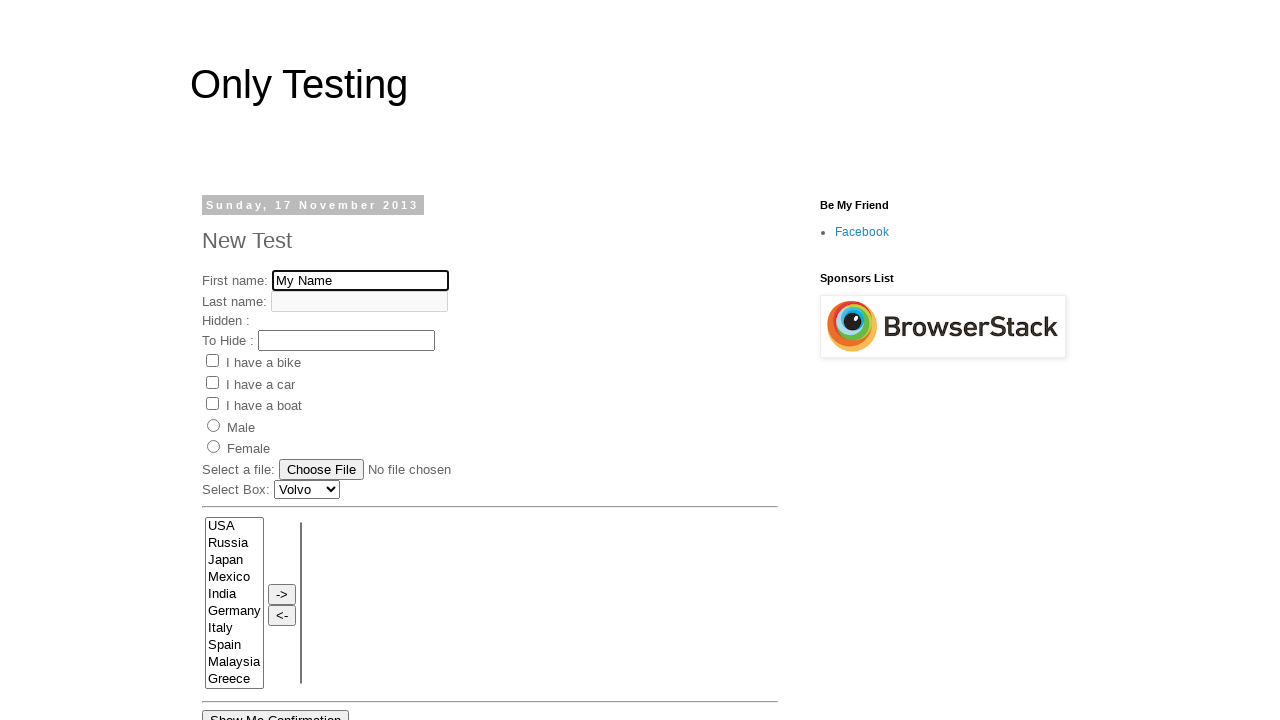

Clicked the submit button at (434, 361) on #submitButton
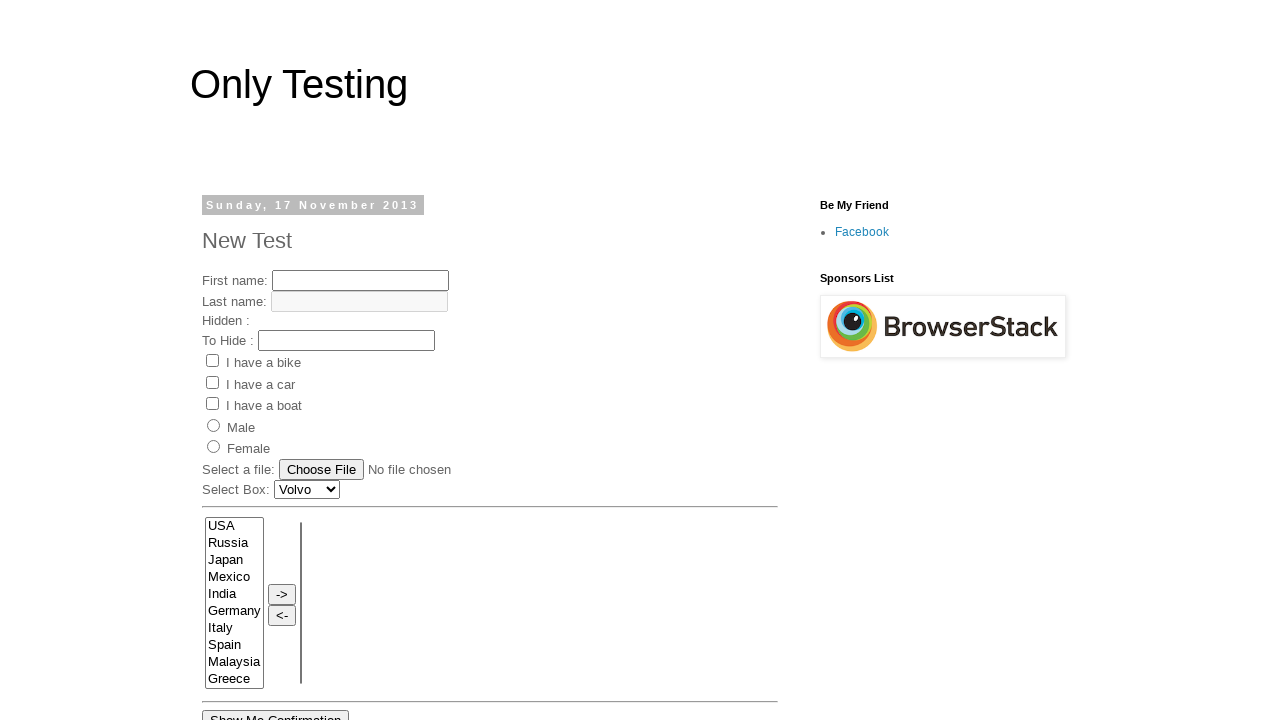

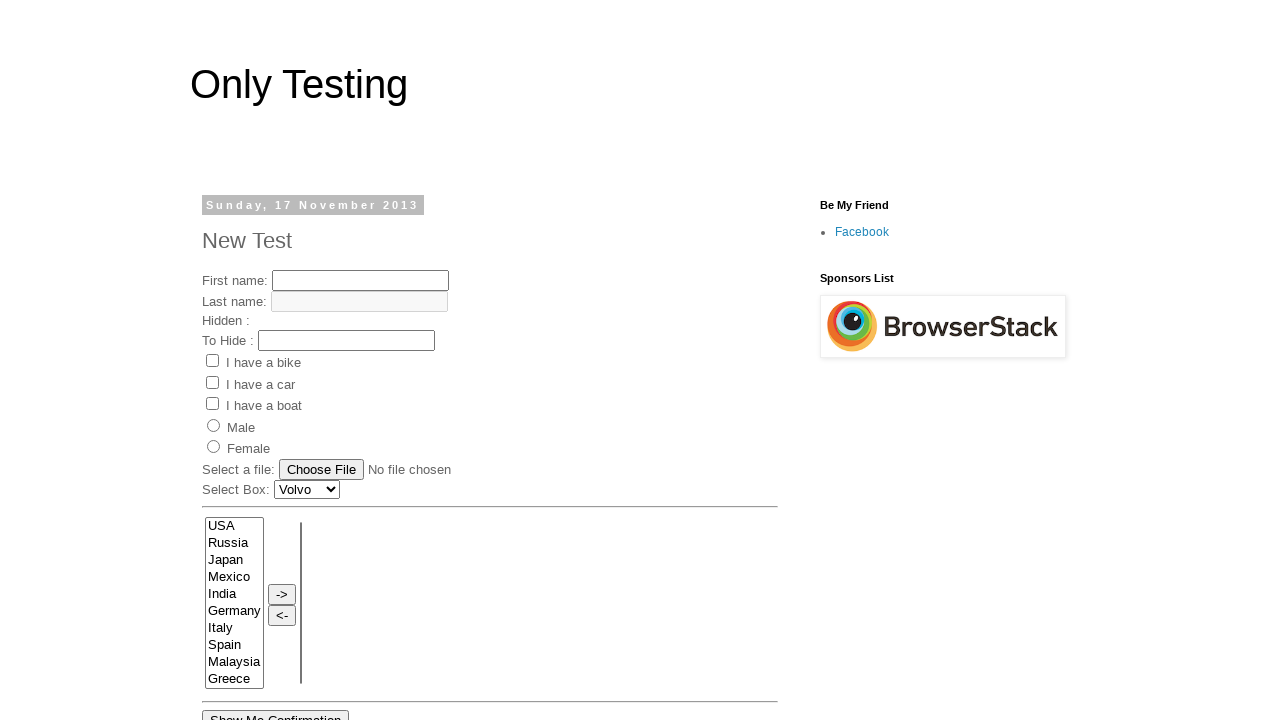